Tests dropdown/select functionality on a test page by scrolling to view the element, typing a search query in a Select2 search field, and clicking on the filtered results.

Starting URL: https://yekoshy.github.io/Dropdown/

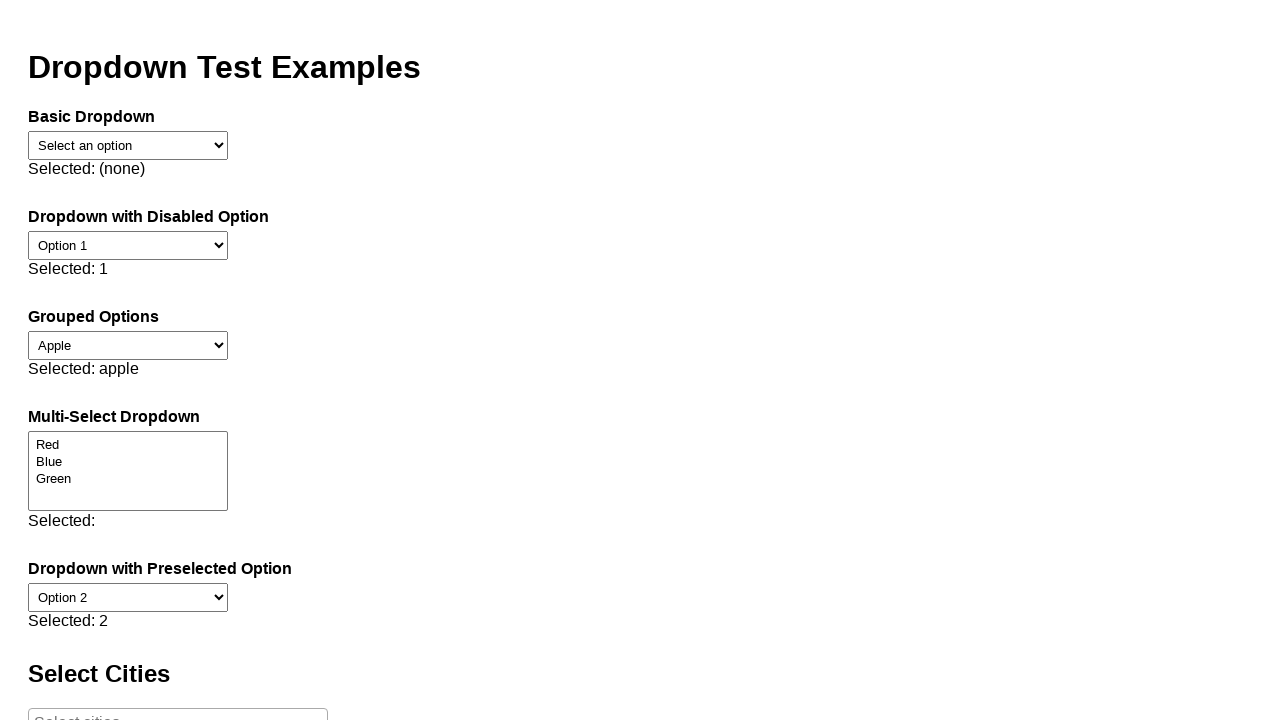

Verified select element #city-select exists
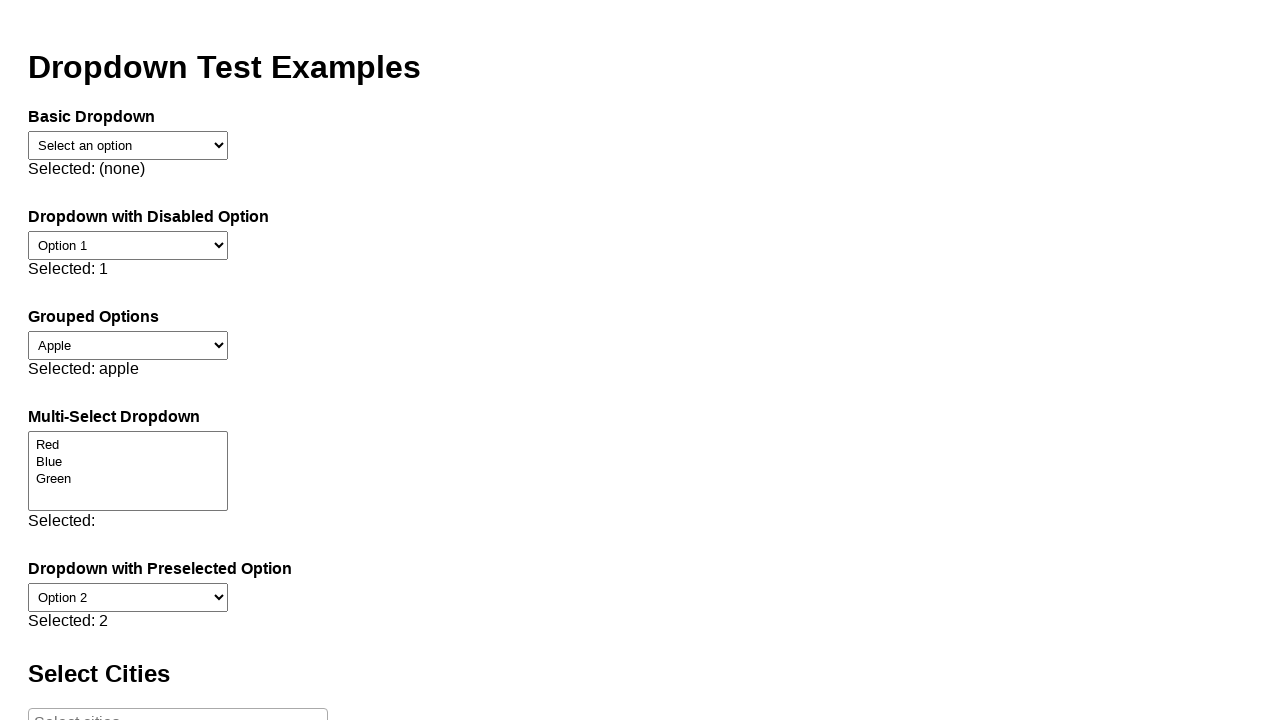

Scrolled to #selected-cities element for visibility
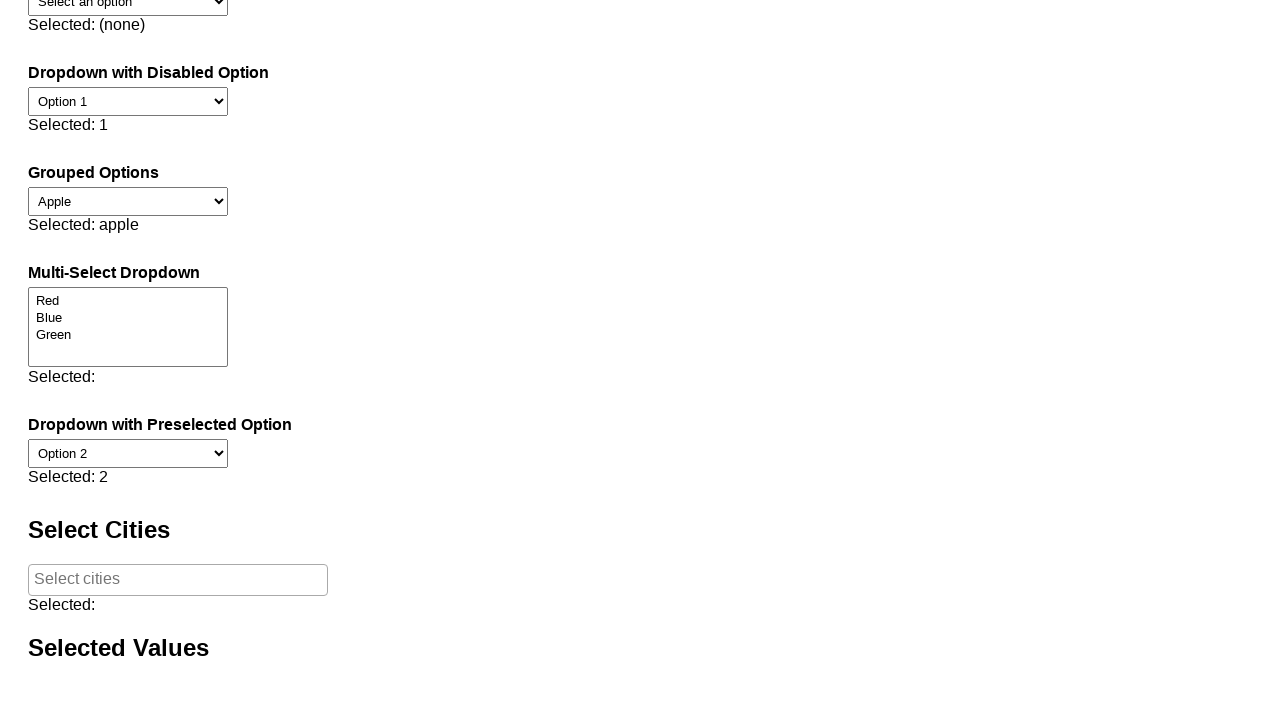

Typed 'ph' in Select2 search field on textarea.select2-search__field
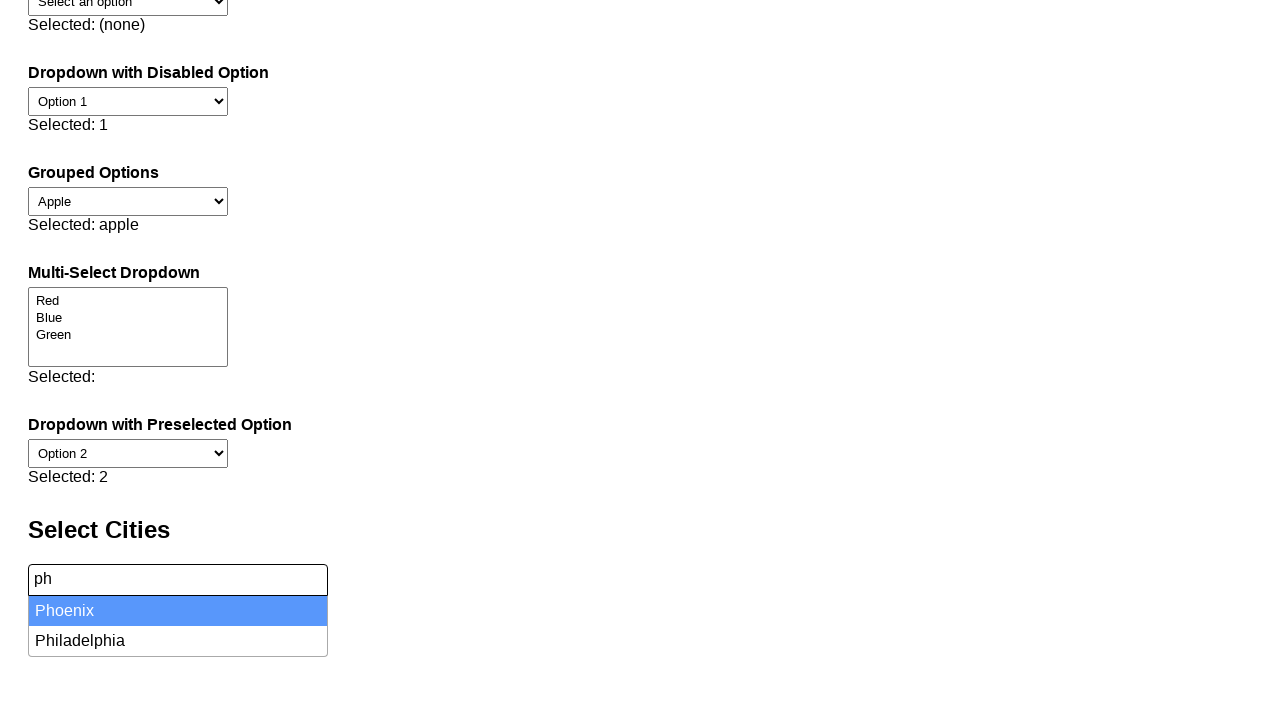

Search results appeared in dropdown
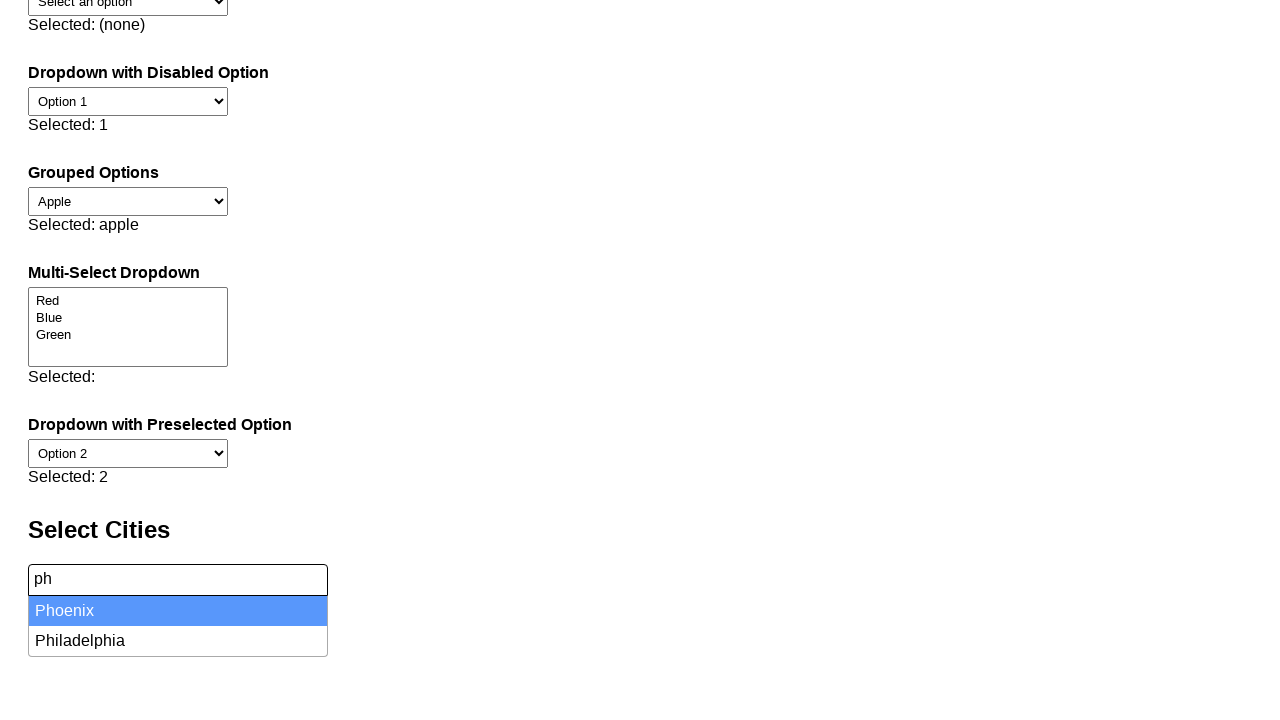

Clicked search result option 1 at (178, 611) on ul.select2-results__options li >> nth=0
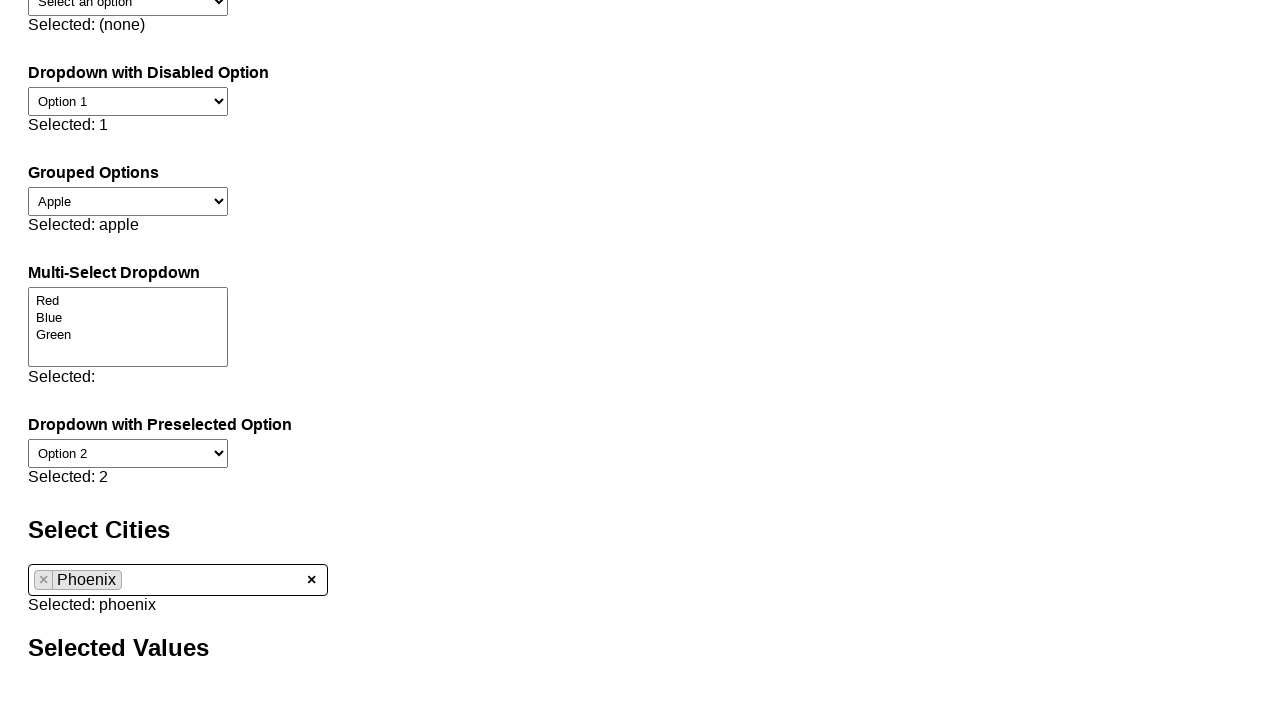

Waited for UI update after clicking result 1
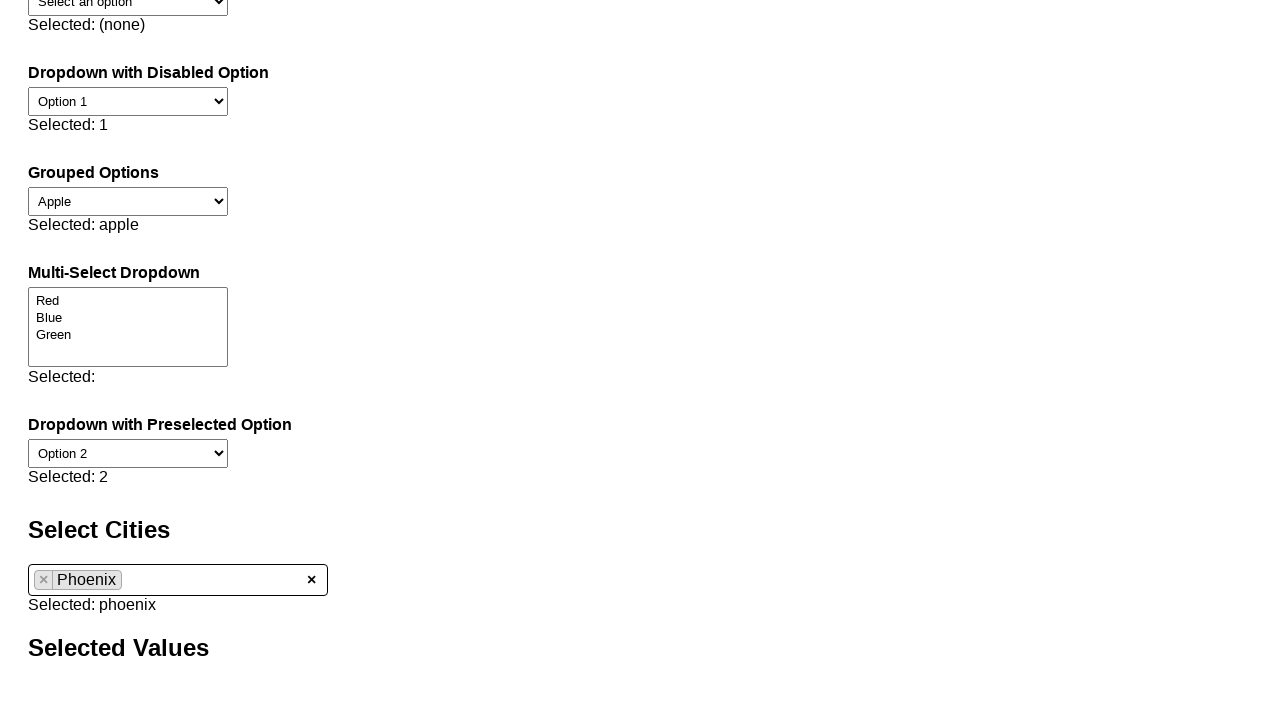

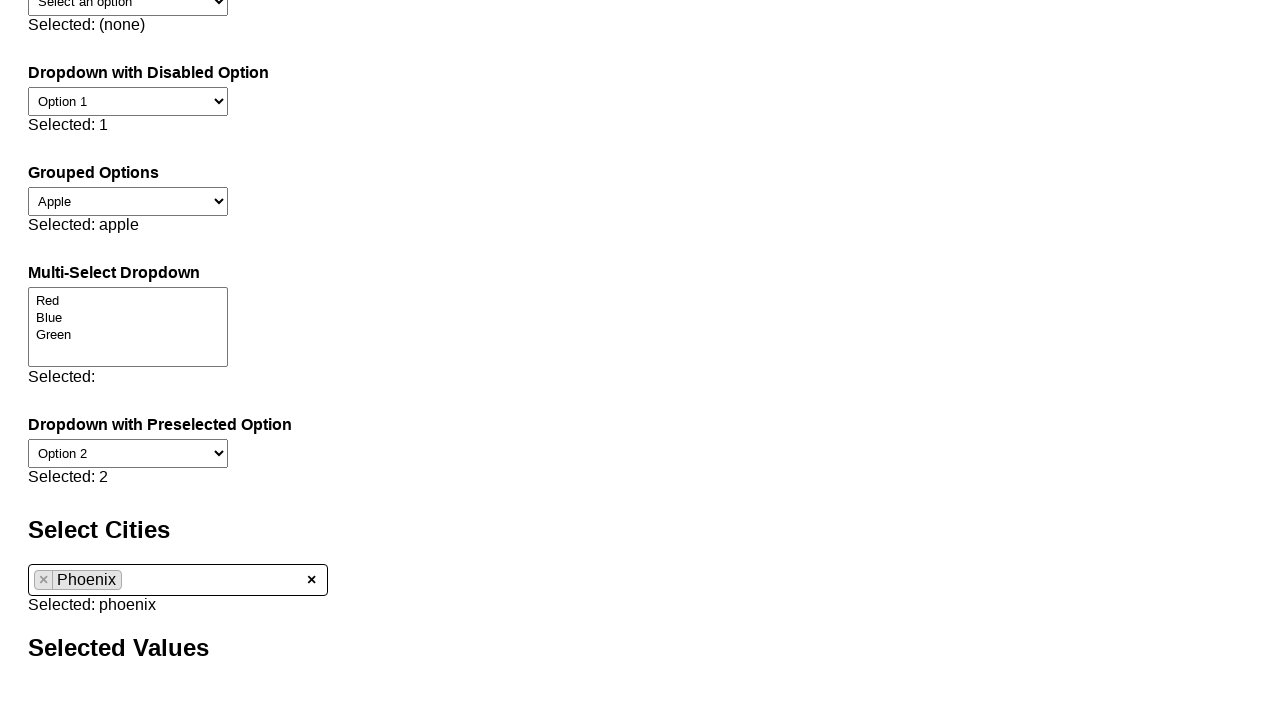